Tests page scrolling functionality by scrolling to bottom and back to top

Starting URL: https://www.flipkart.com/

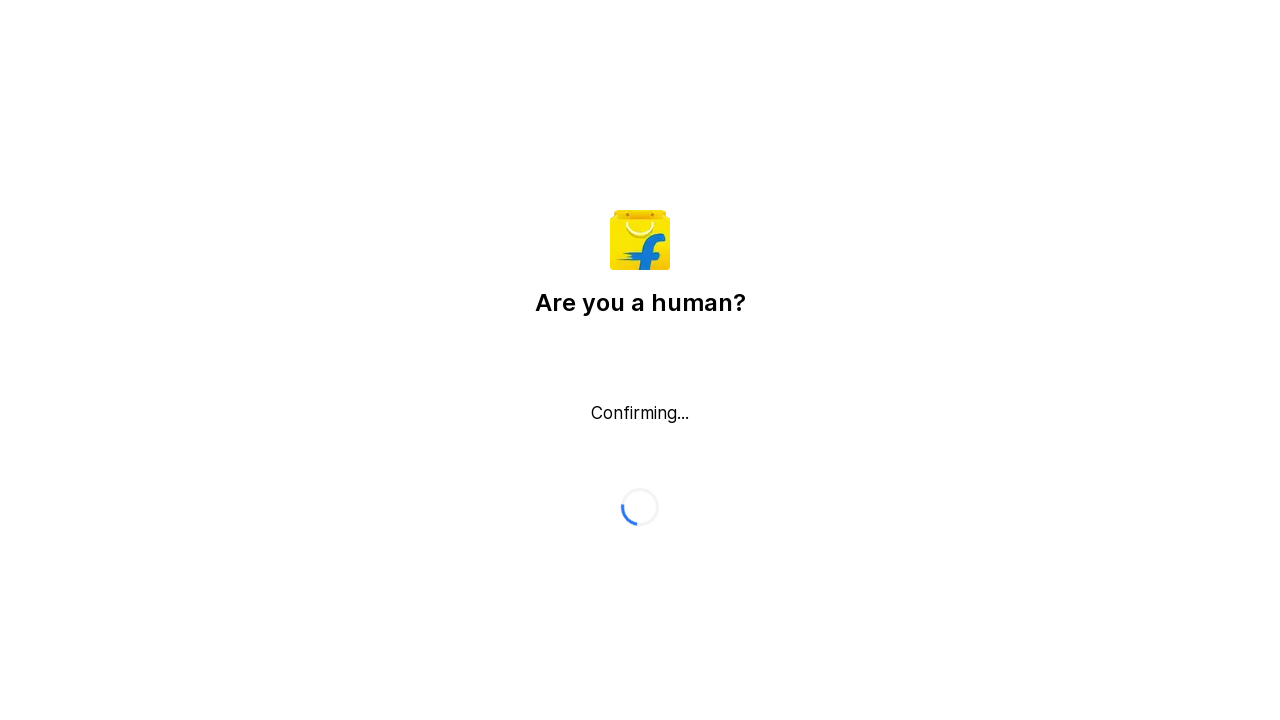

Scrolled to bottom of page on body > div._2Sn47c > div > div > button
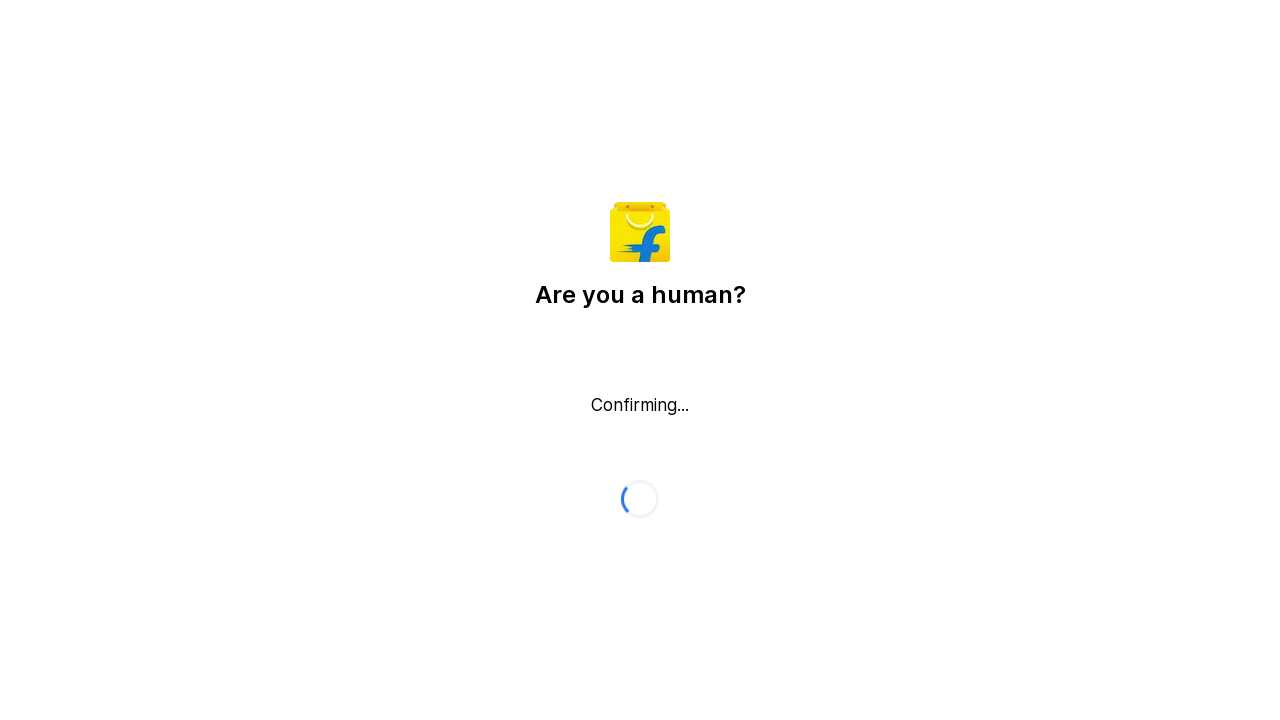

Scrolled back to top of page
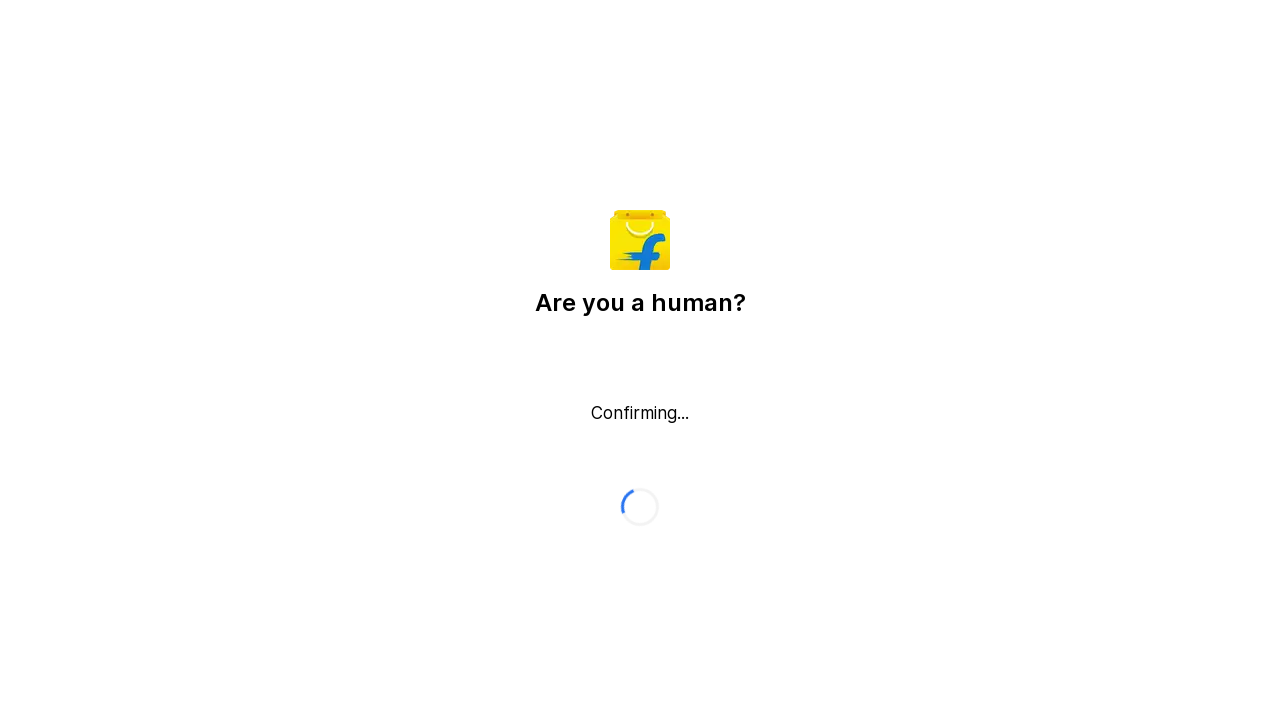

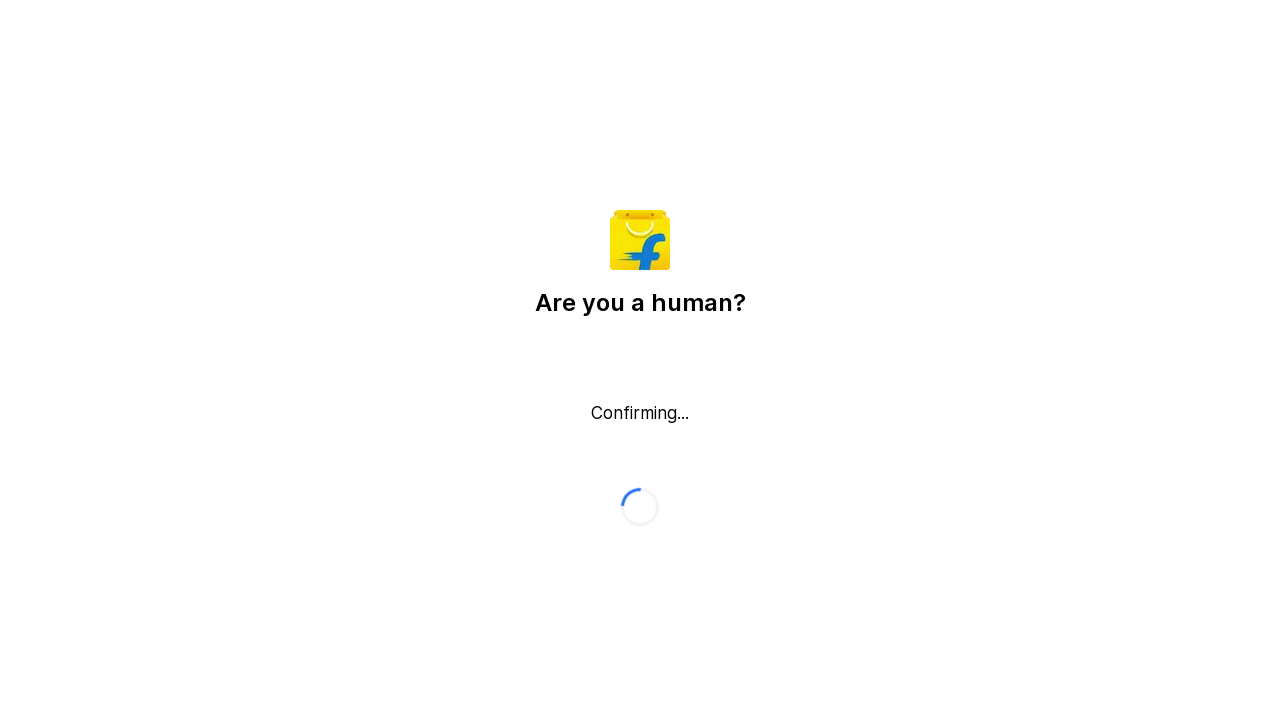